Tests browser window and tab popup handling by clicking buttons that open new tabs and windows, then switching between them to verify the navigation works correctly.

Starting URL: https://demoqa.com/browser-windows

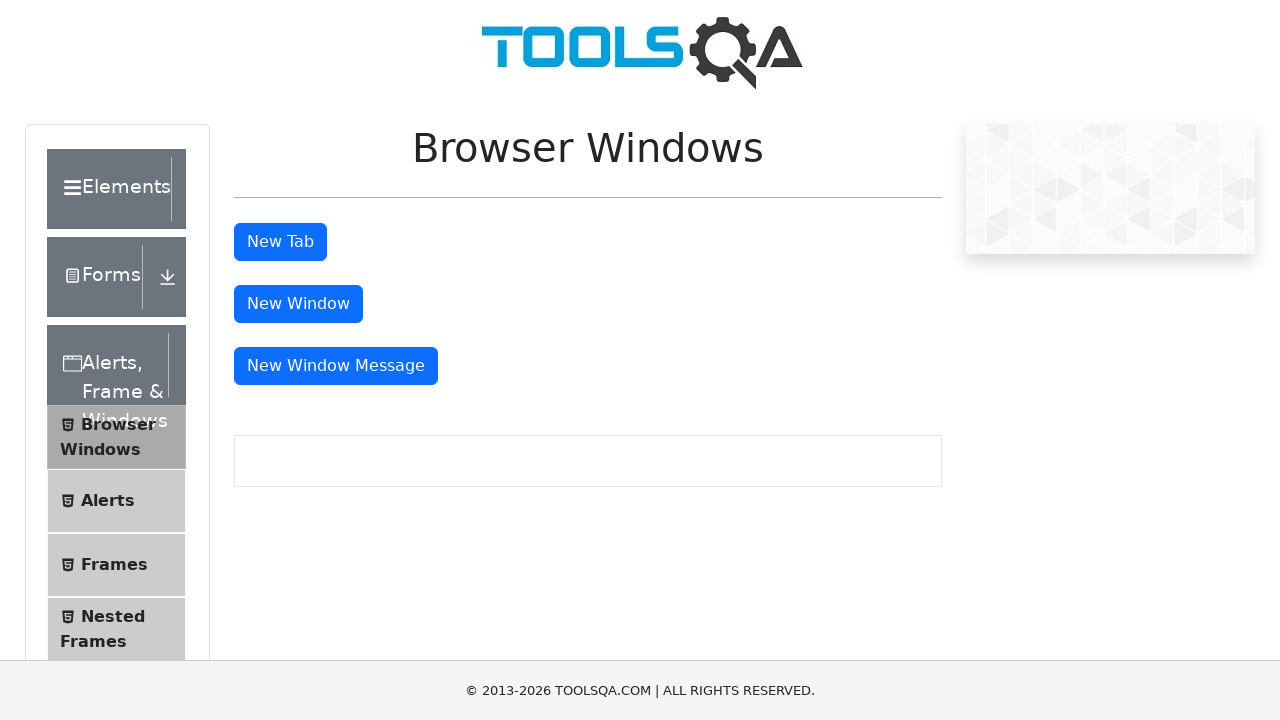

Clicked tab button to open new tab at (280, 242) on #tabButton
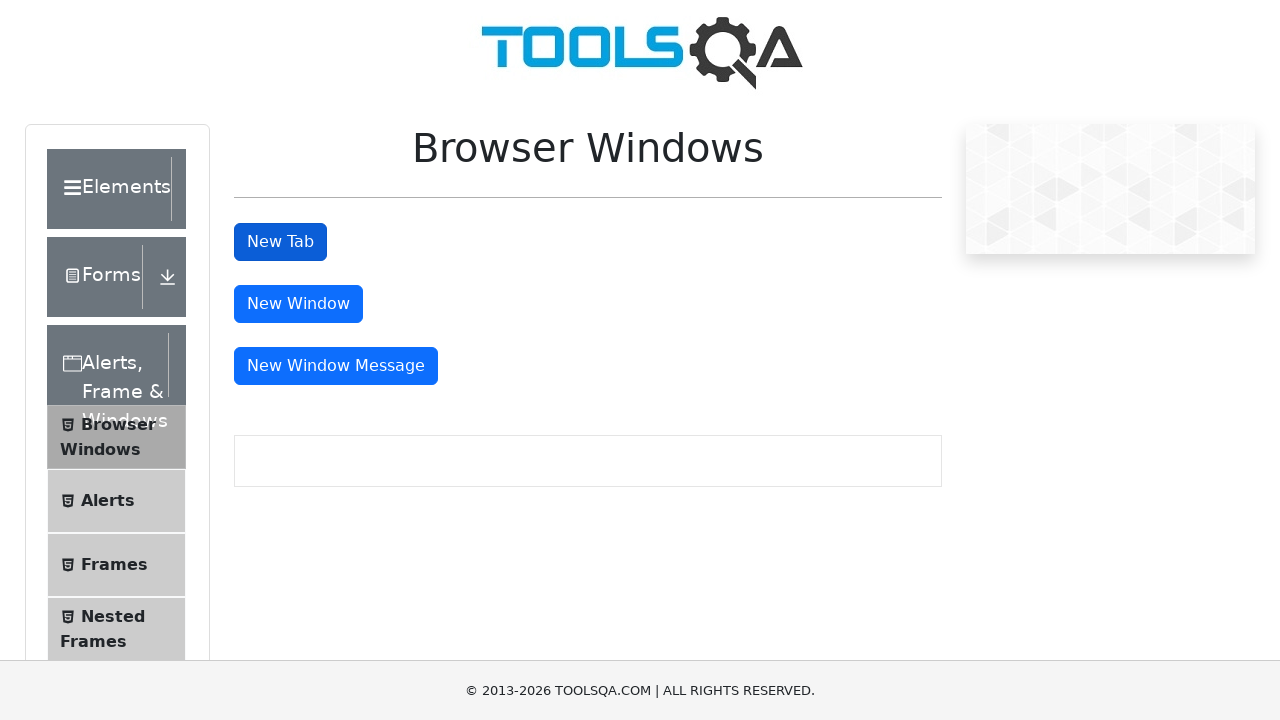

Waited for new tab to open
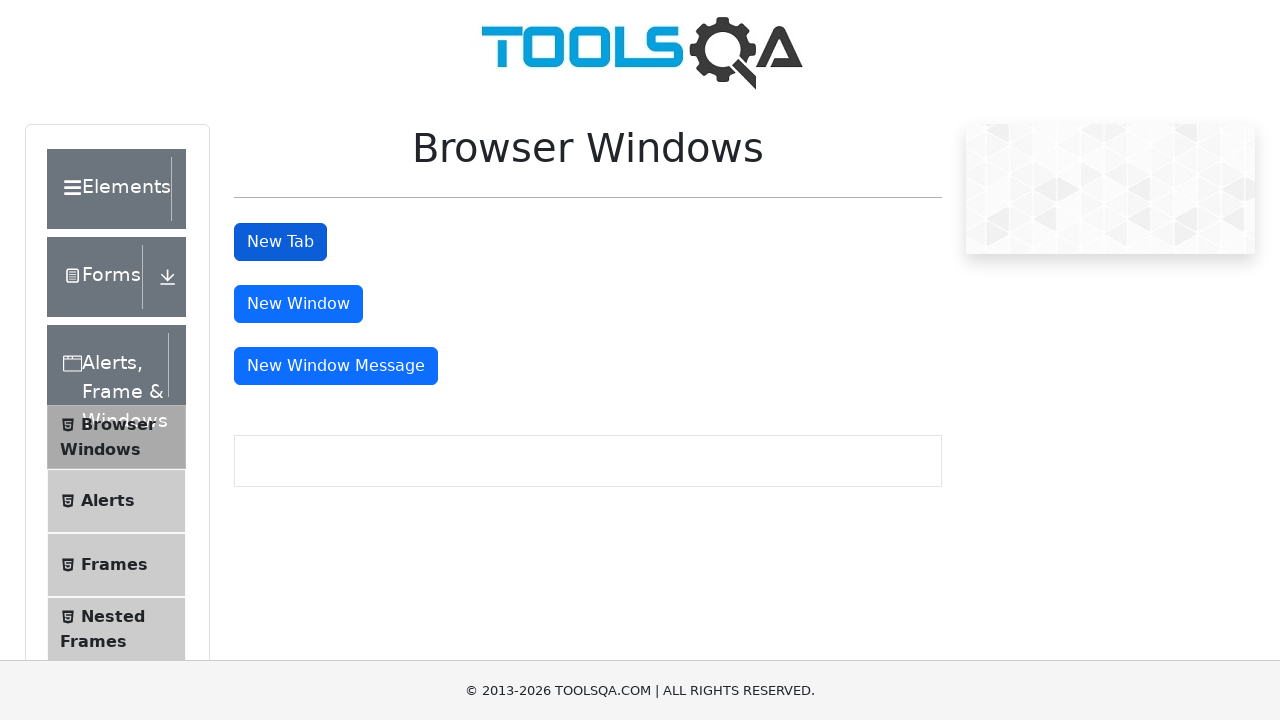

Retrieved all open pages from context
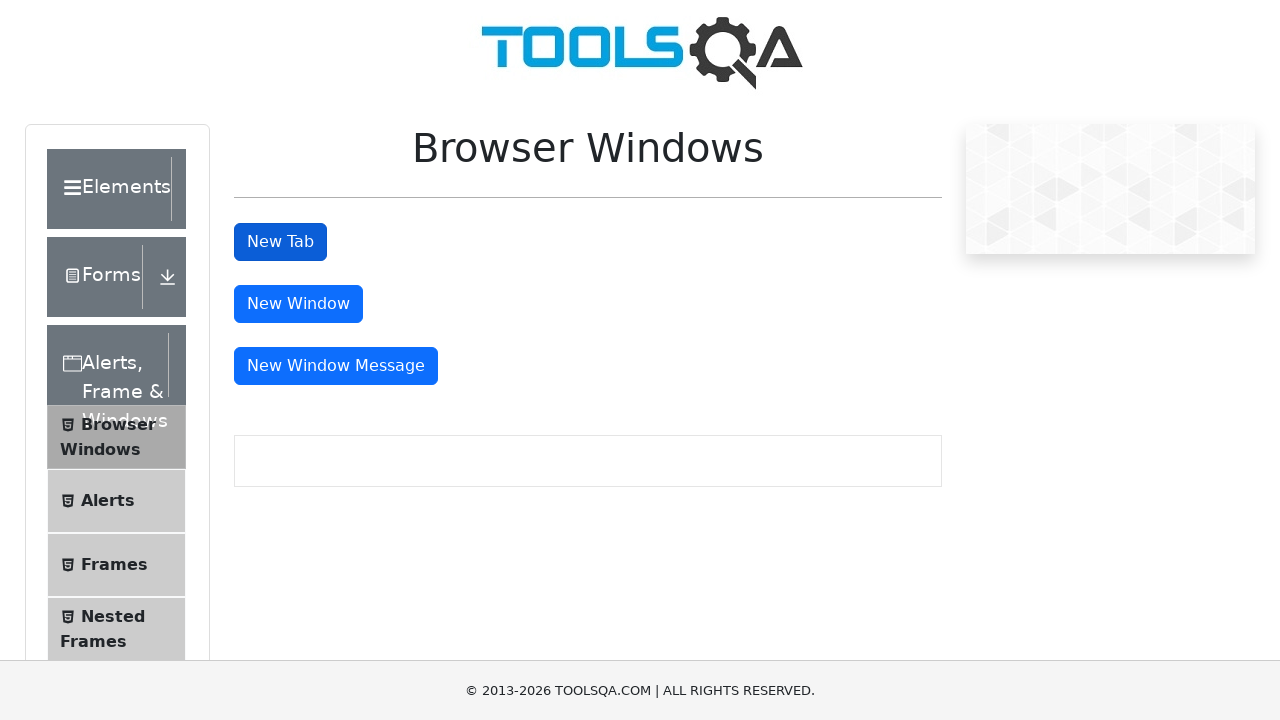

Identified parent page (first page)
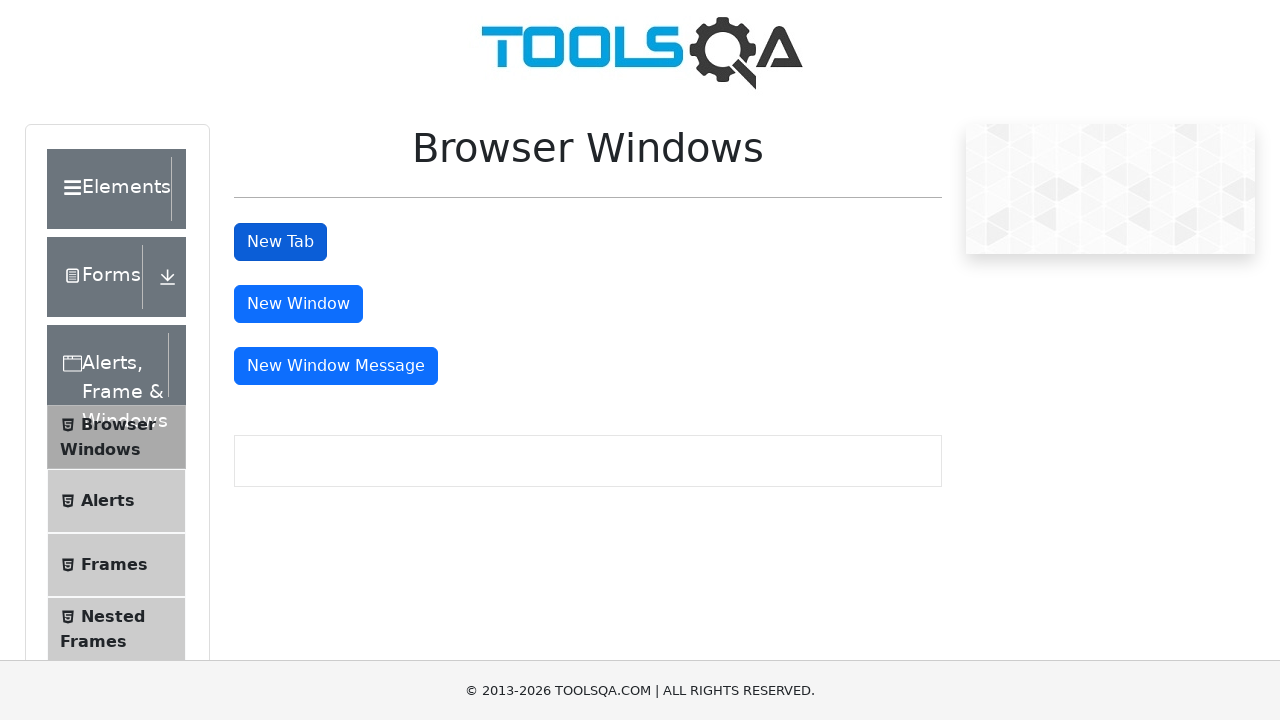

Identified child tab (second page)
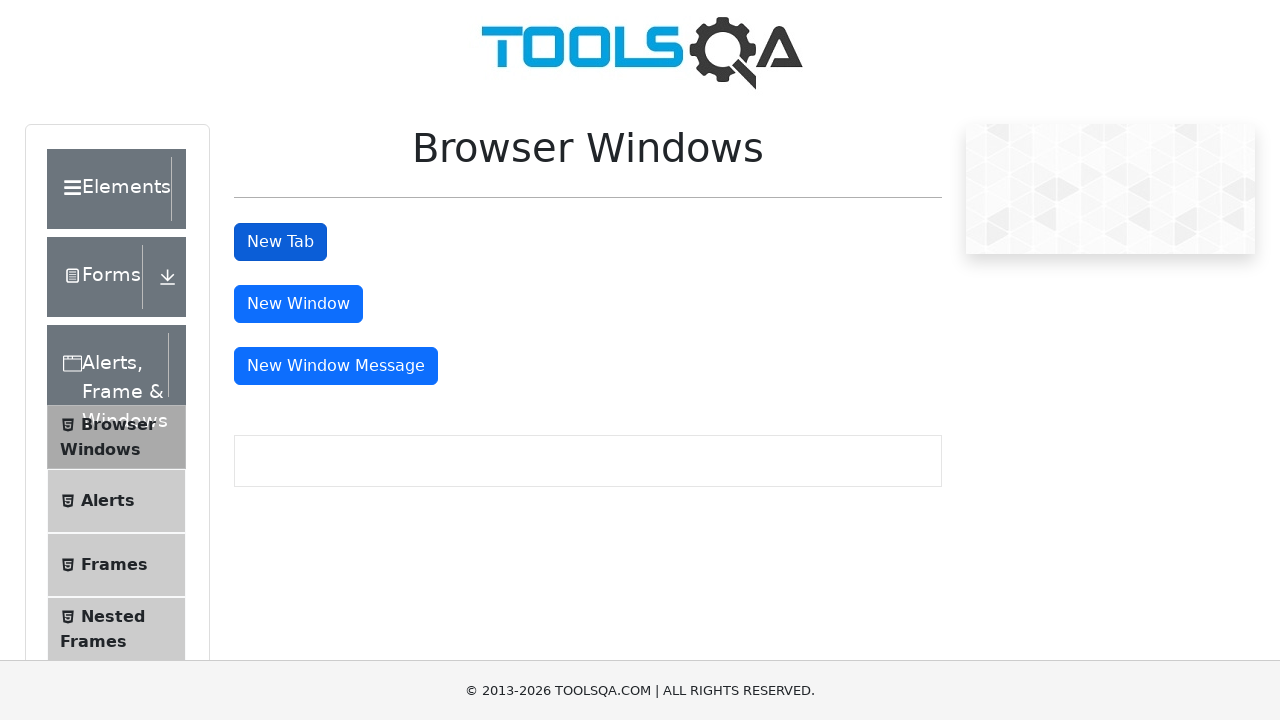

Retrieved parent window title: demosite
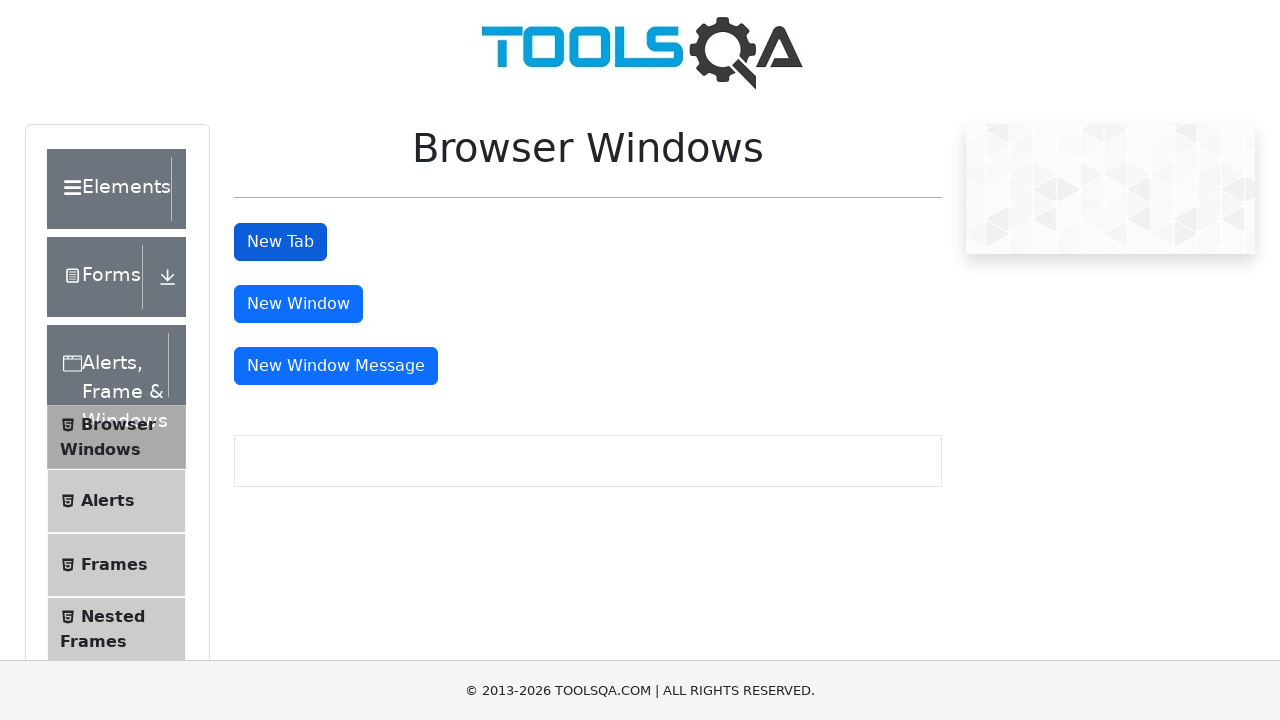

Brought child tab to front
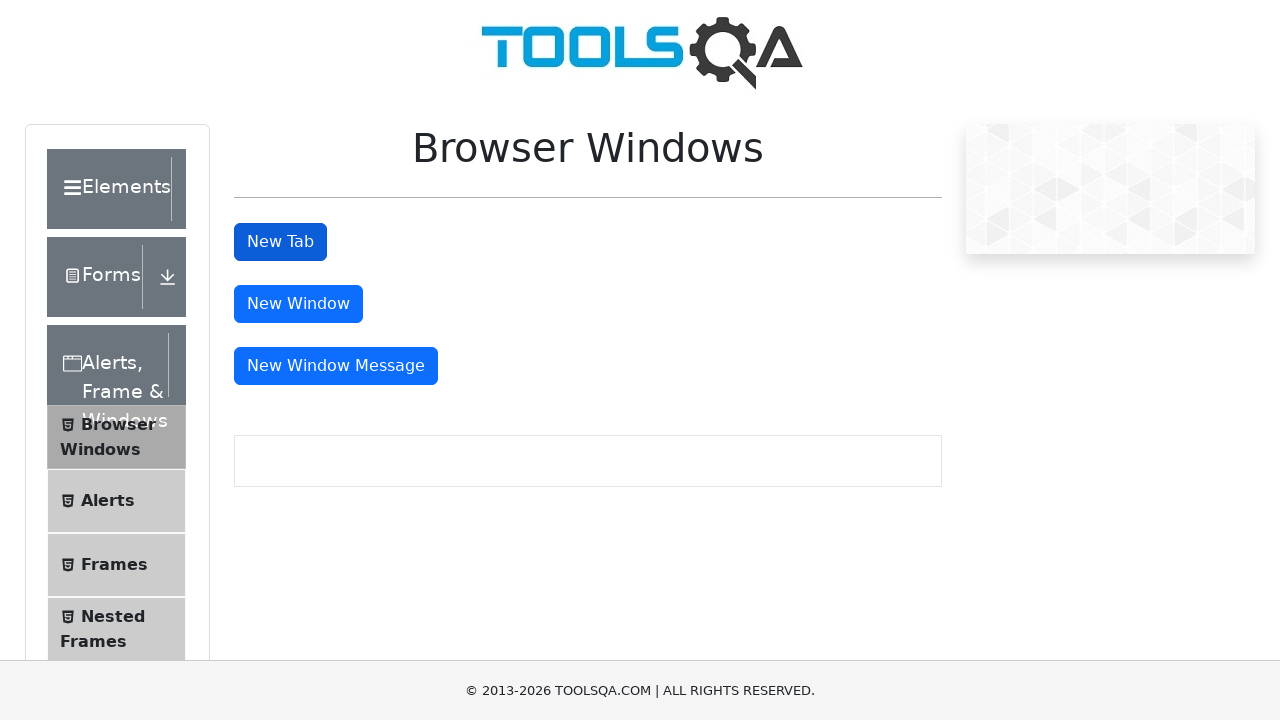

Retrieved child tab URL: https://demoqa.com/sample
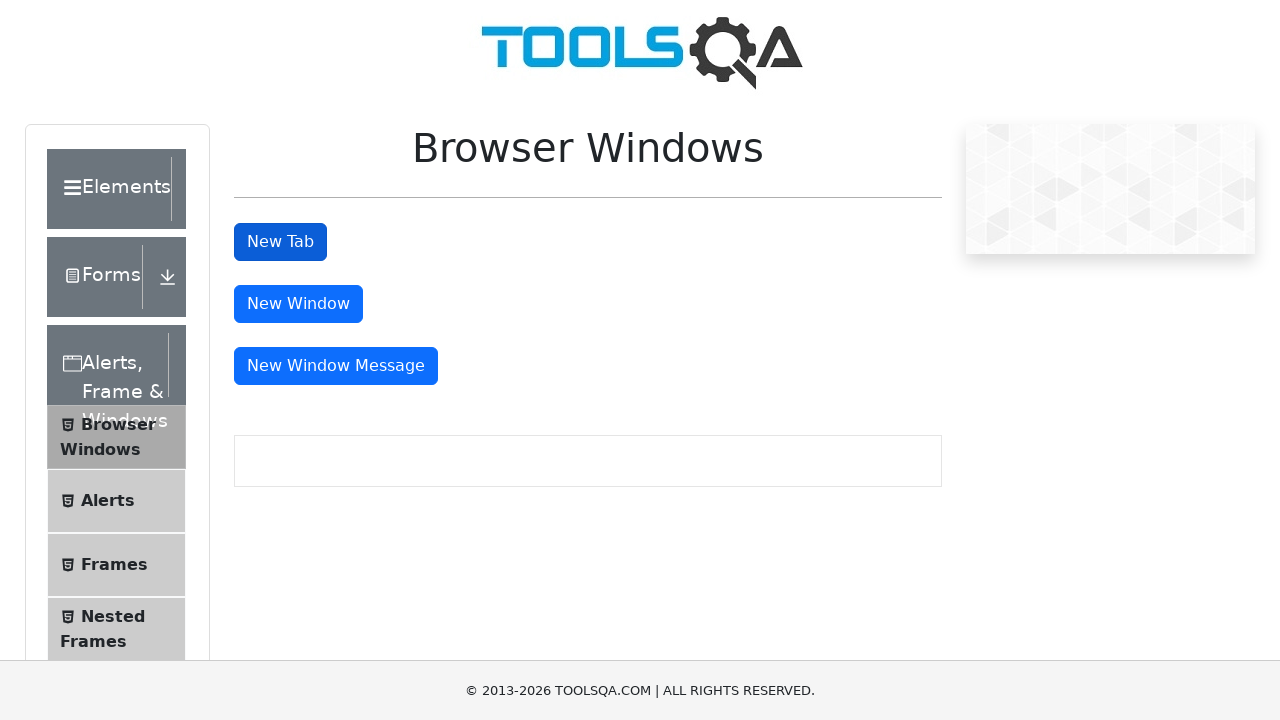

Brought parent window back to front
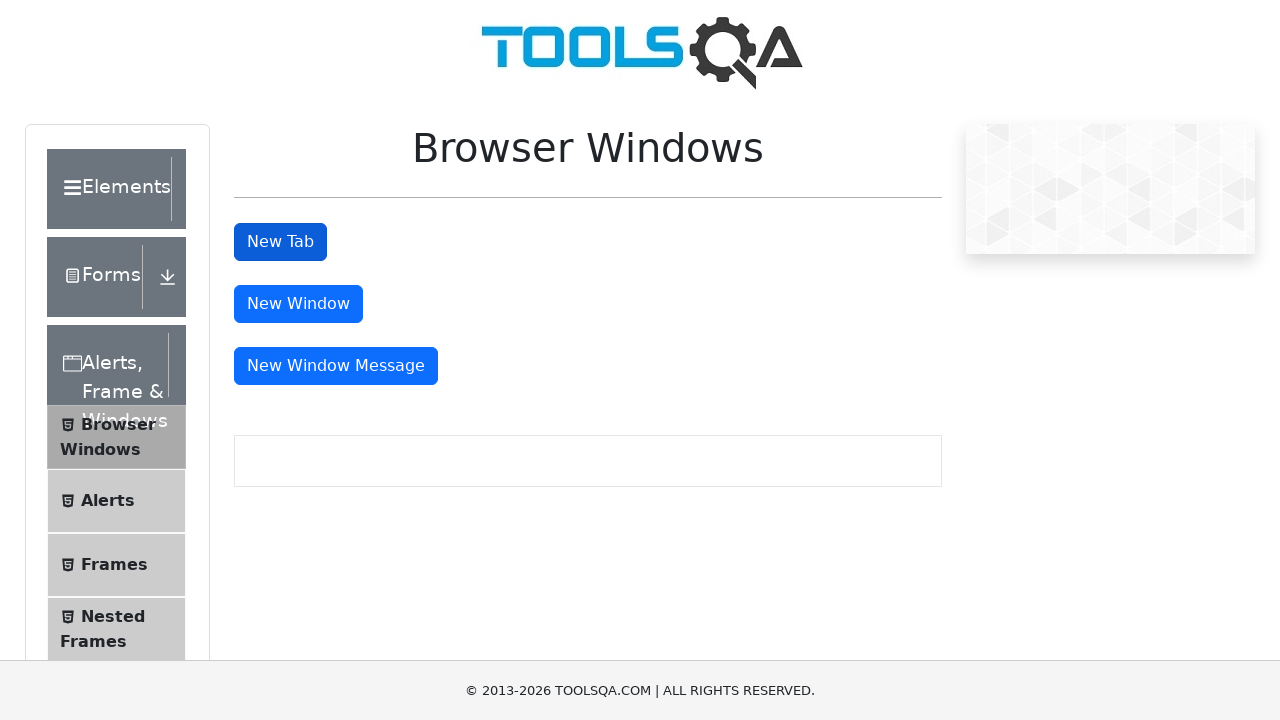

Clicked window button to open new window at (298, 304) on #windowButton
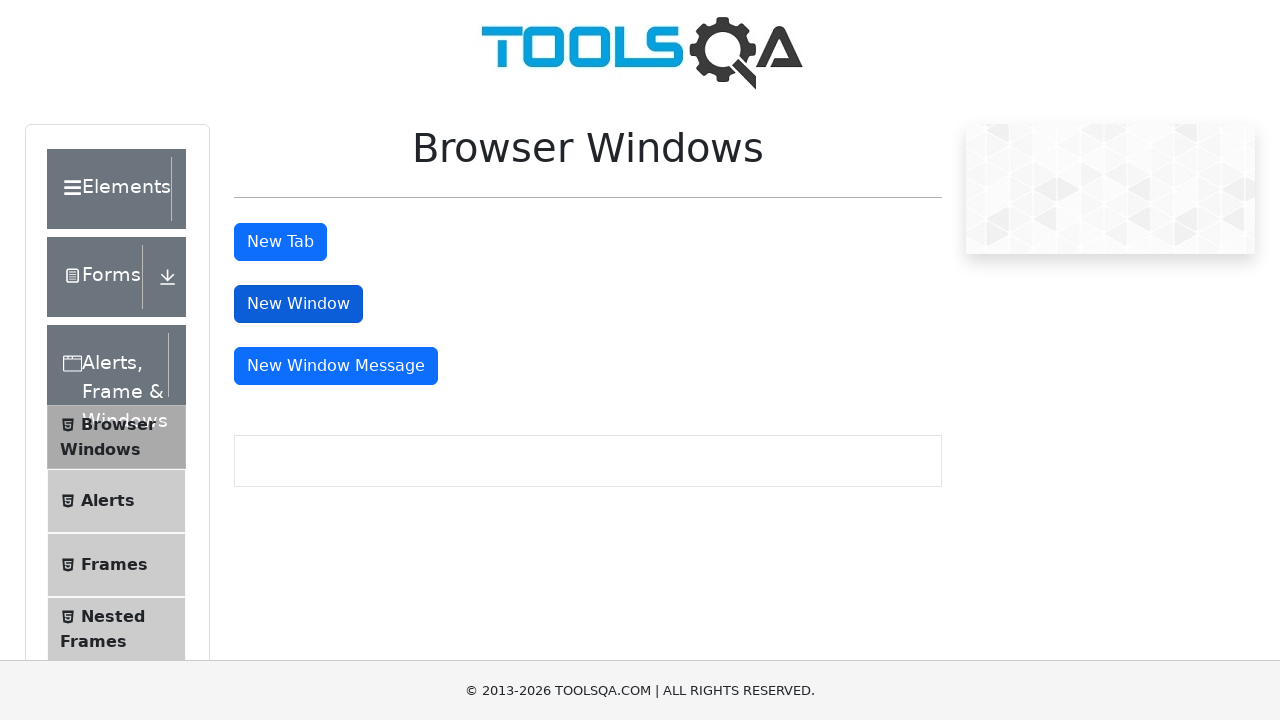

Waited for new window to open
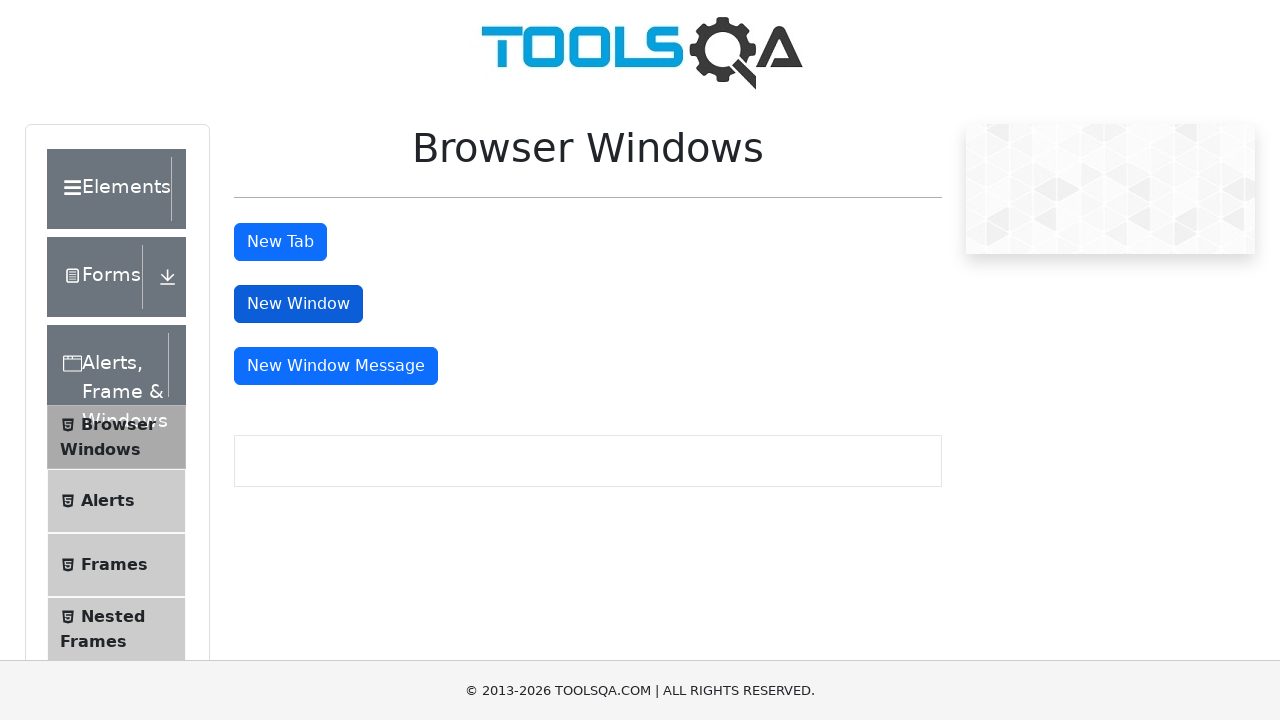

Retrieved updated list of all open pages
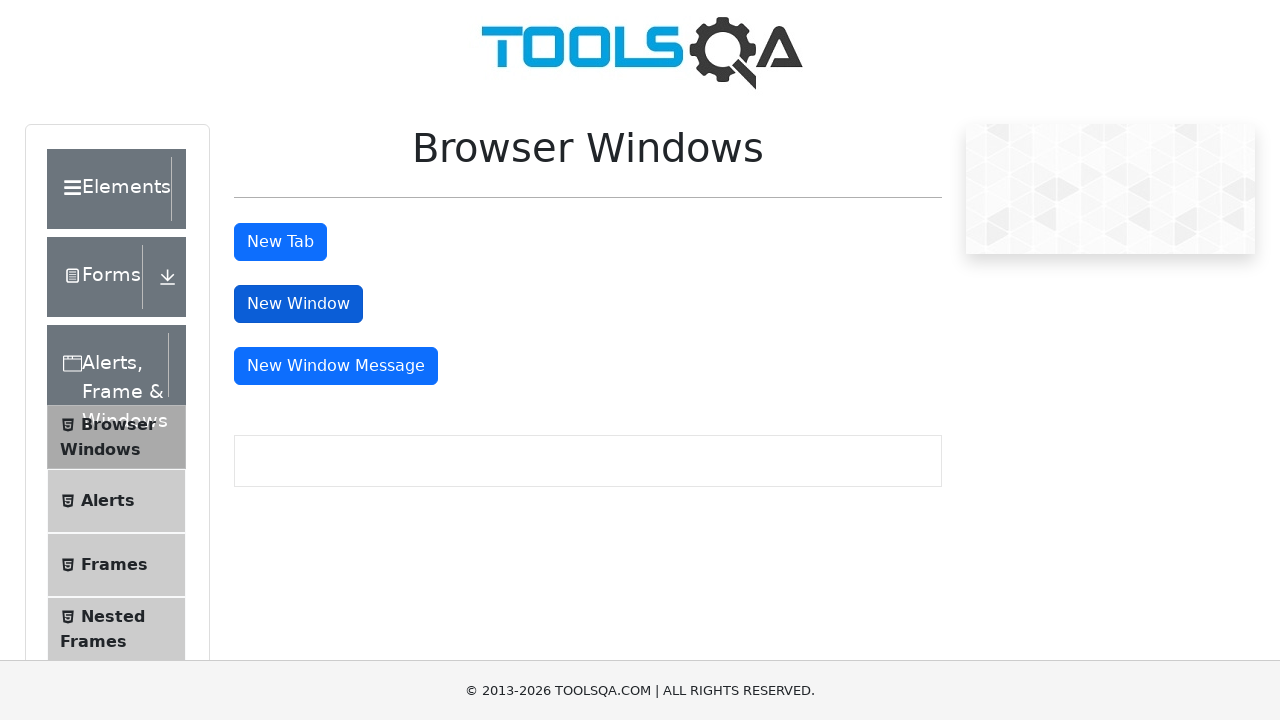

Identified new window page object
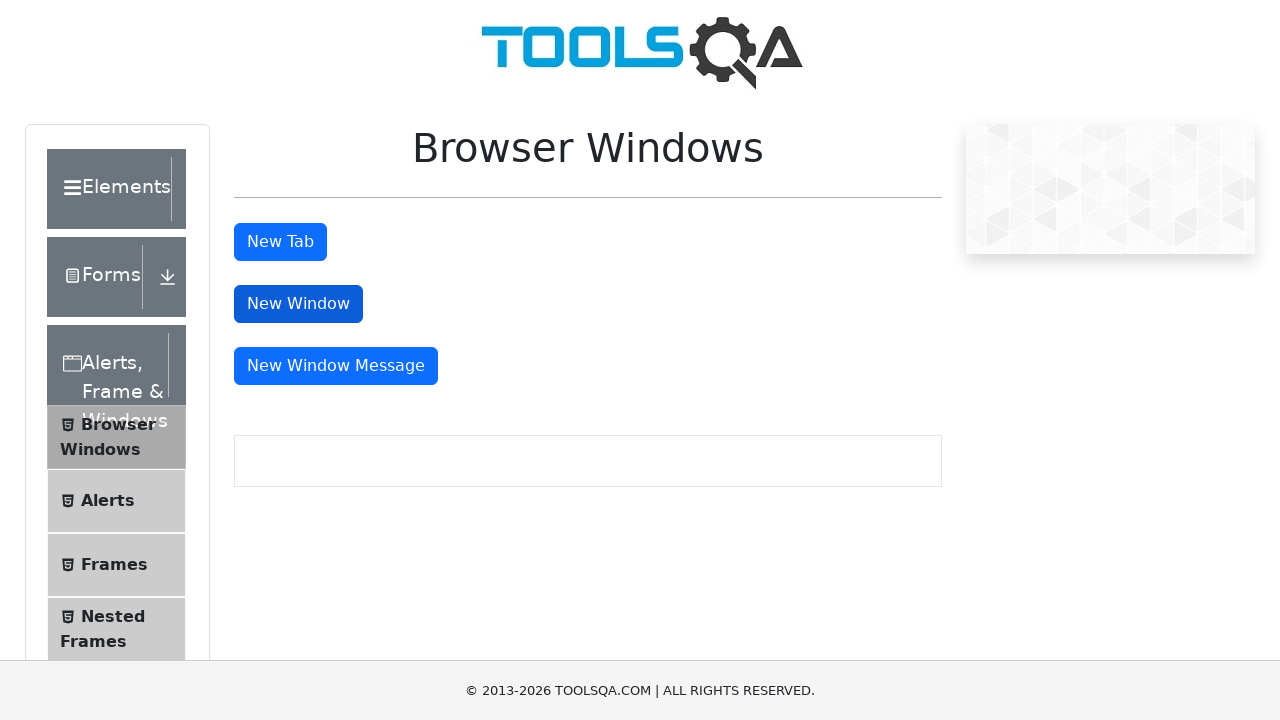

Brought new window to front
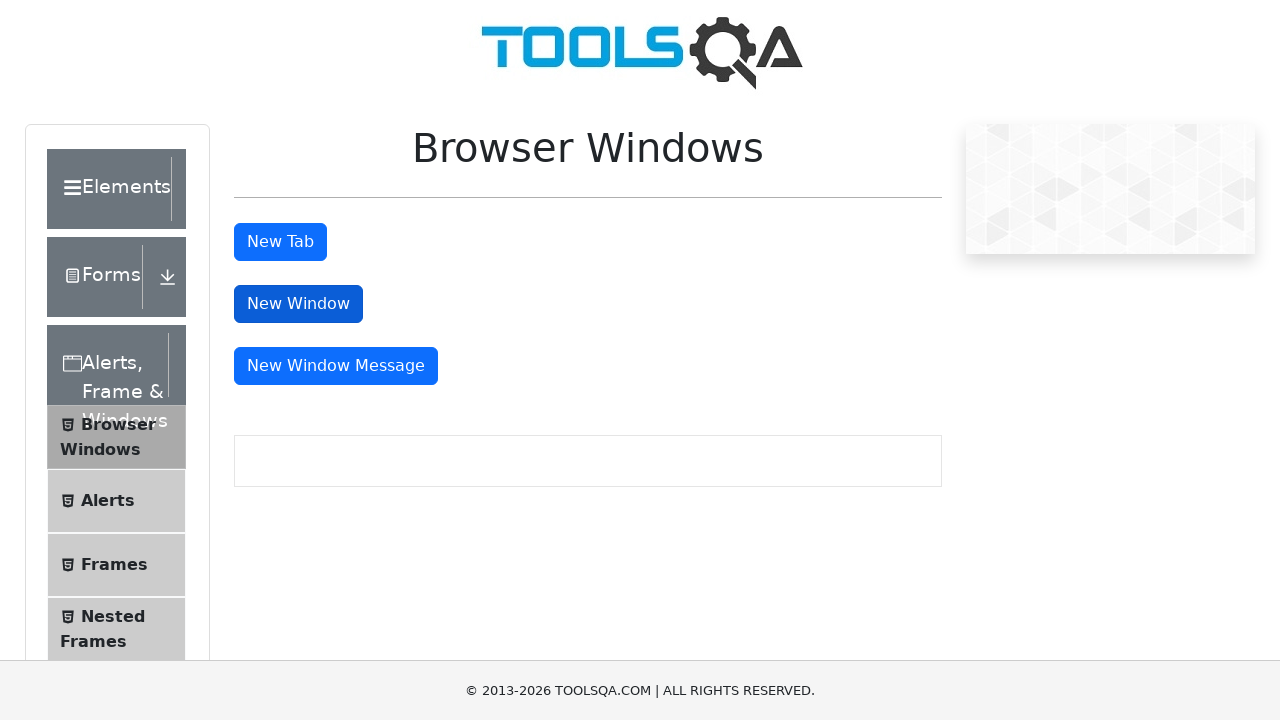

Retrieved new window URL: https://demoqa.com/sample
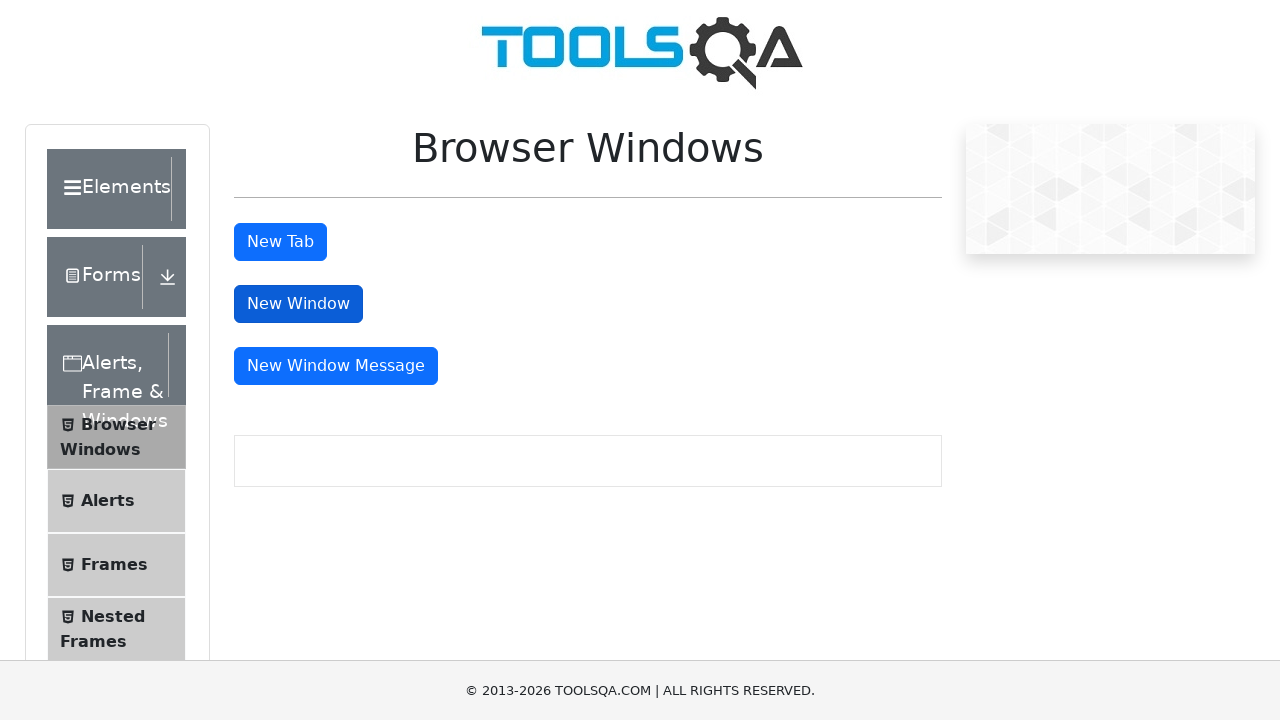

Retrieved new window title: 
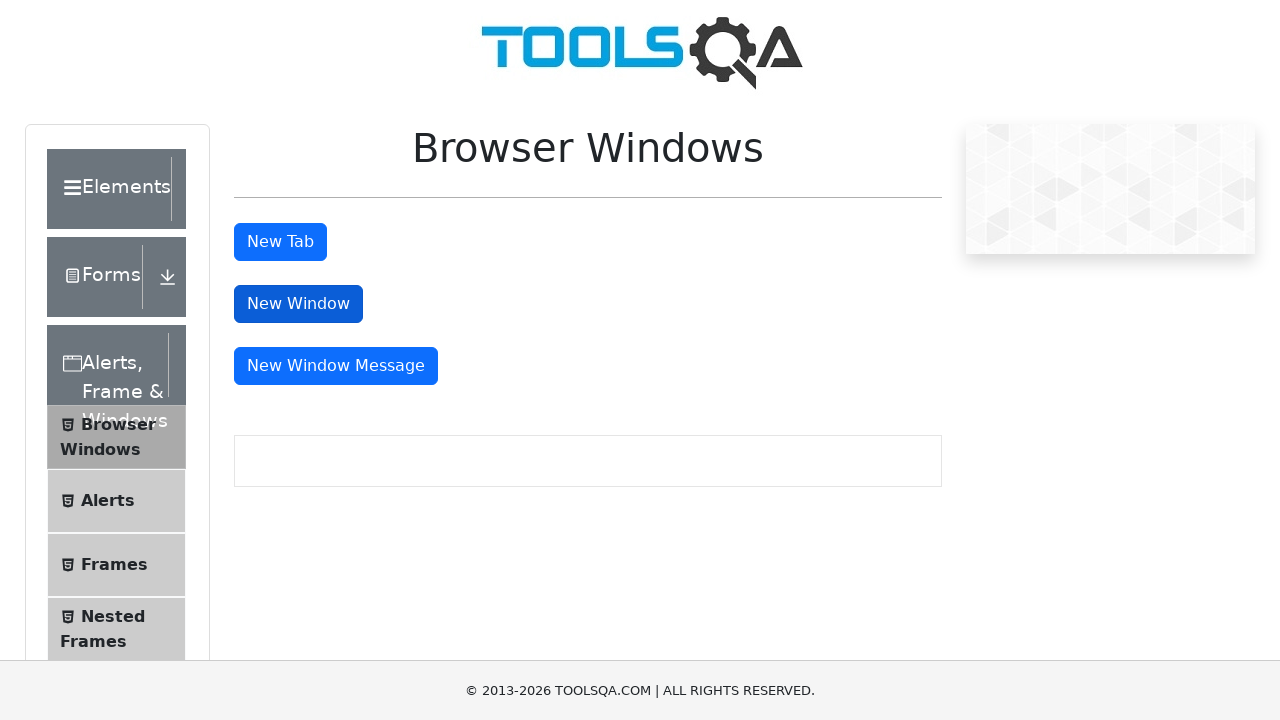

Closed new window
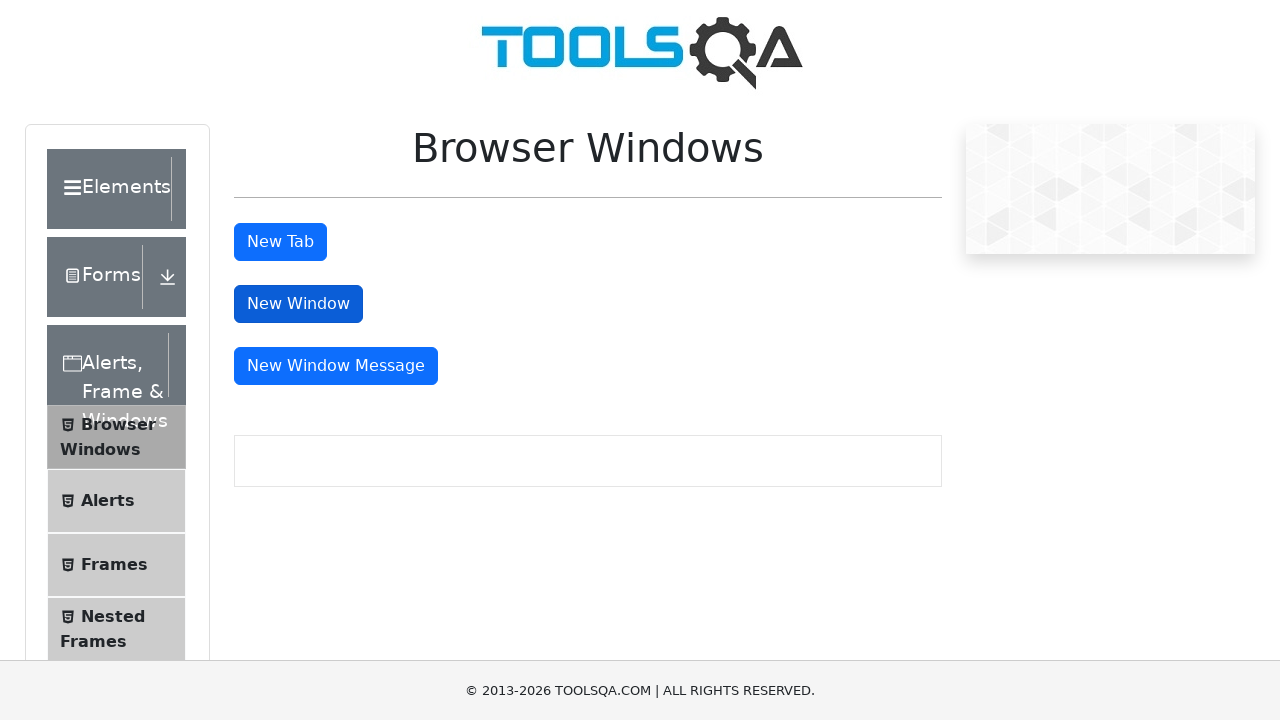

Completed popup handling test - all windows and tabs verified
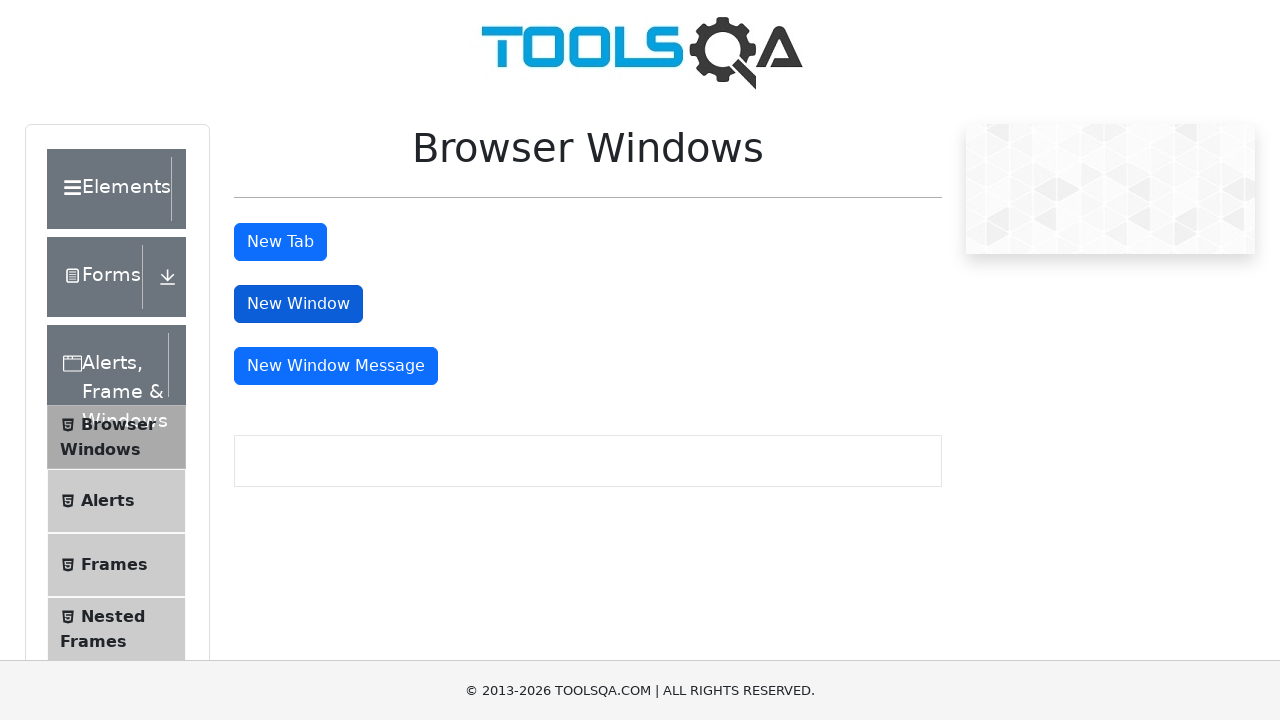

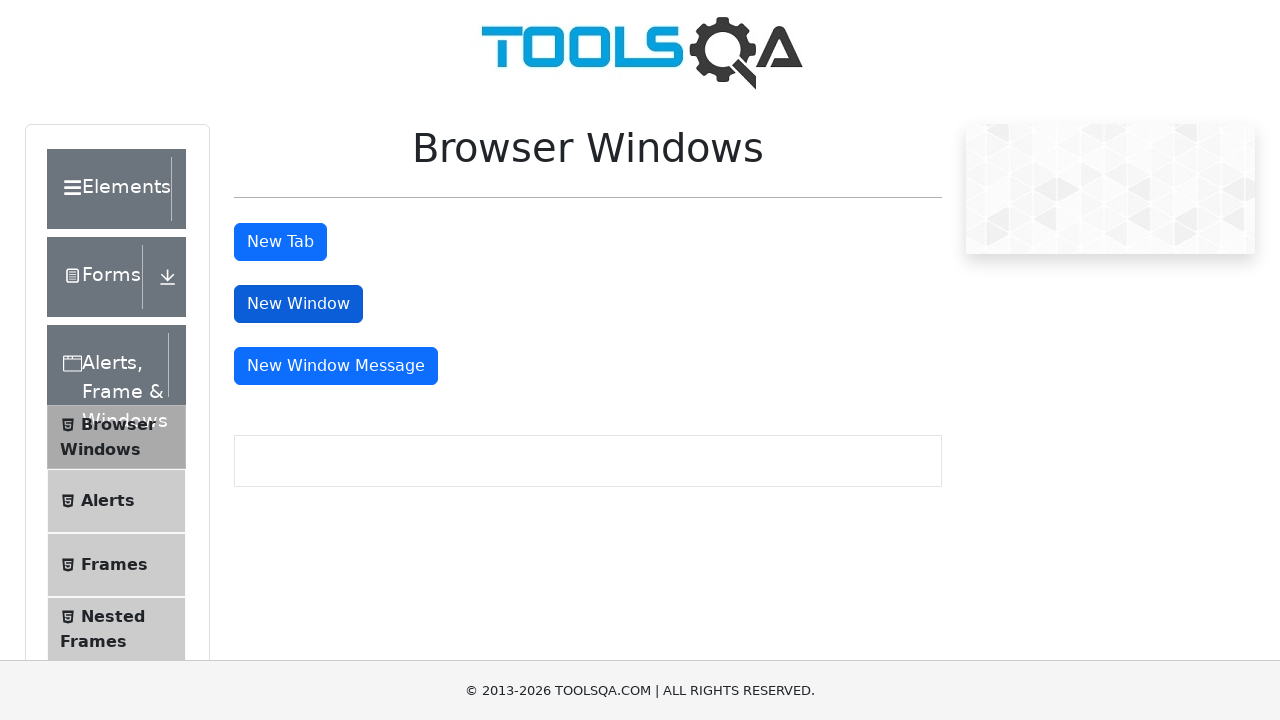